Tests horizontal slider by moving it to the right until the value reaches 4.5

Starting URL: https://the-internet.herokuapp.com/horizontal_slider

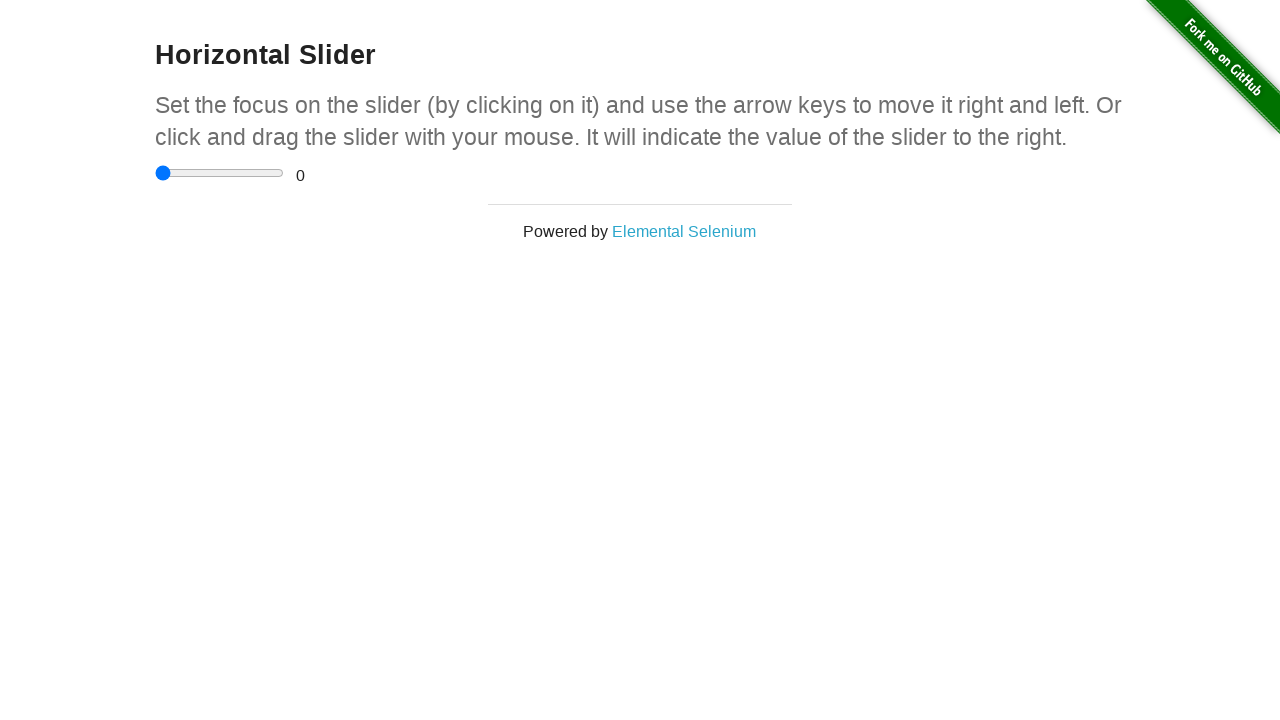

Navigated to horizontal slider test page
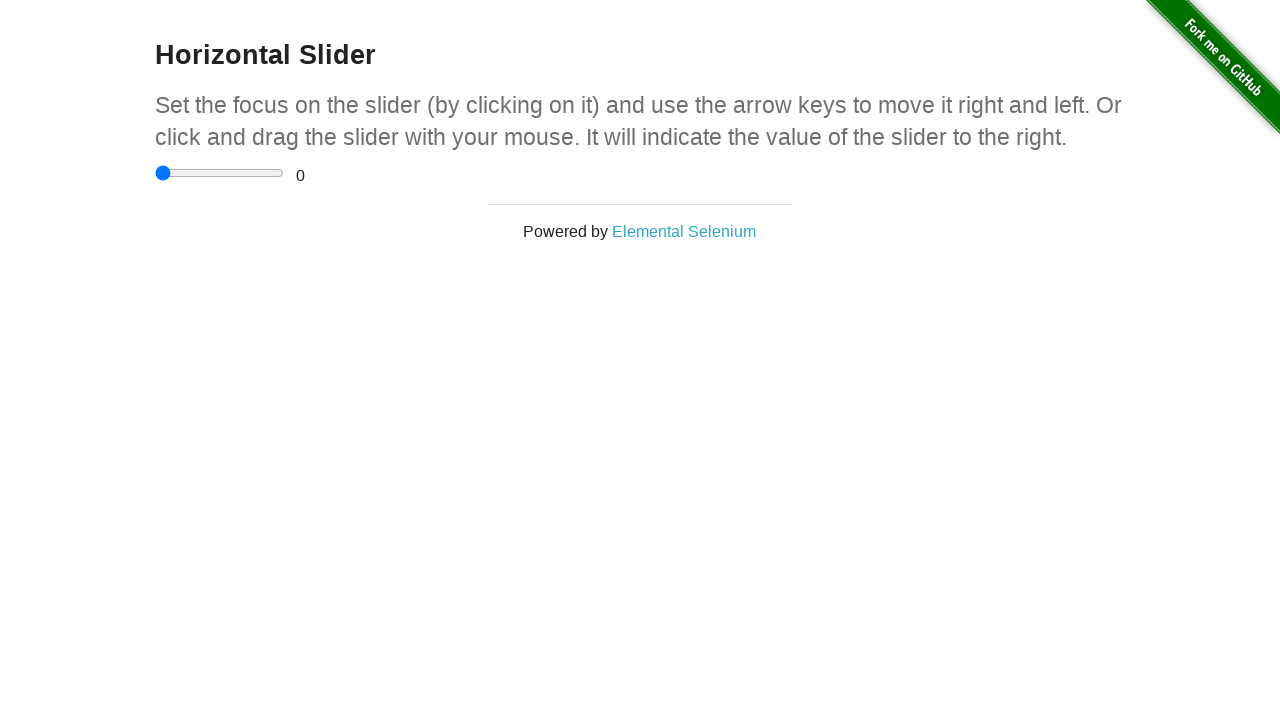

Located horizontal slider element
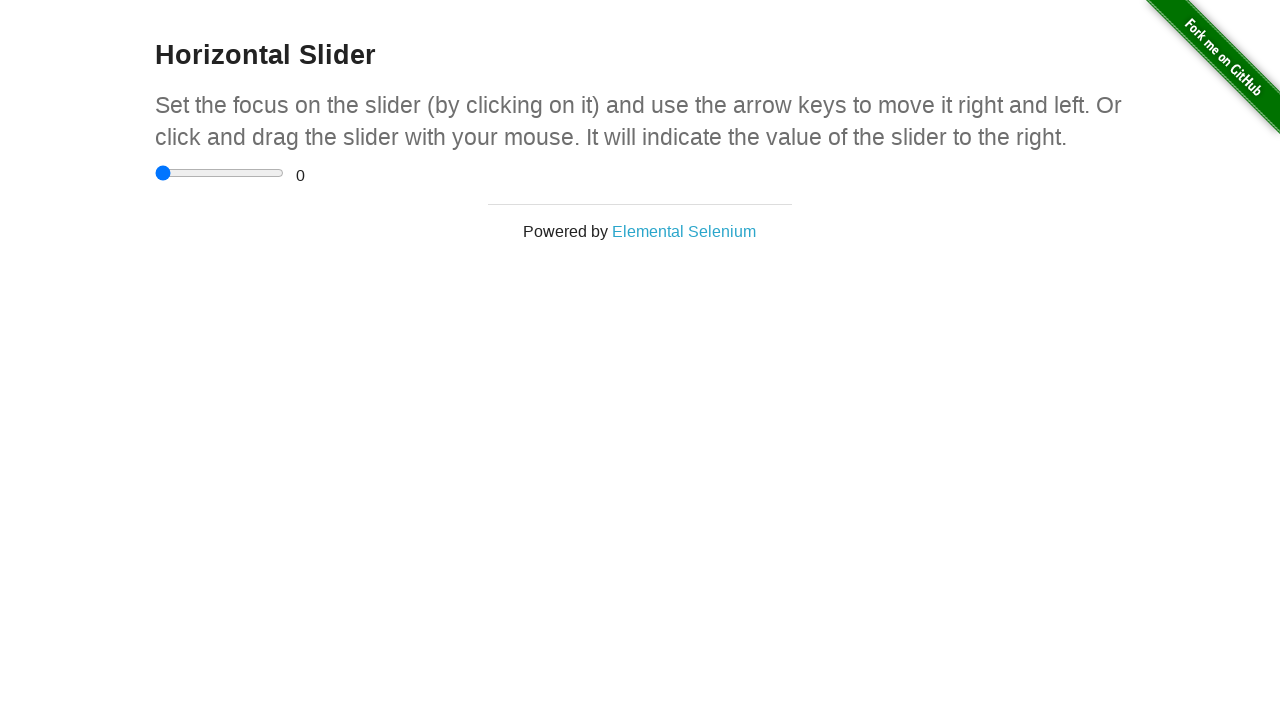

Located value display element
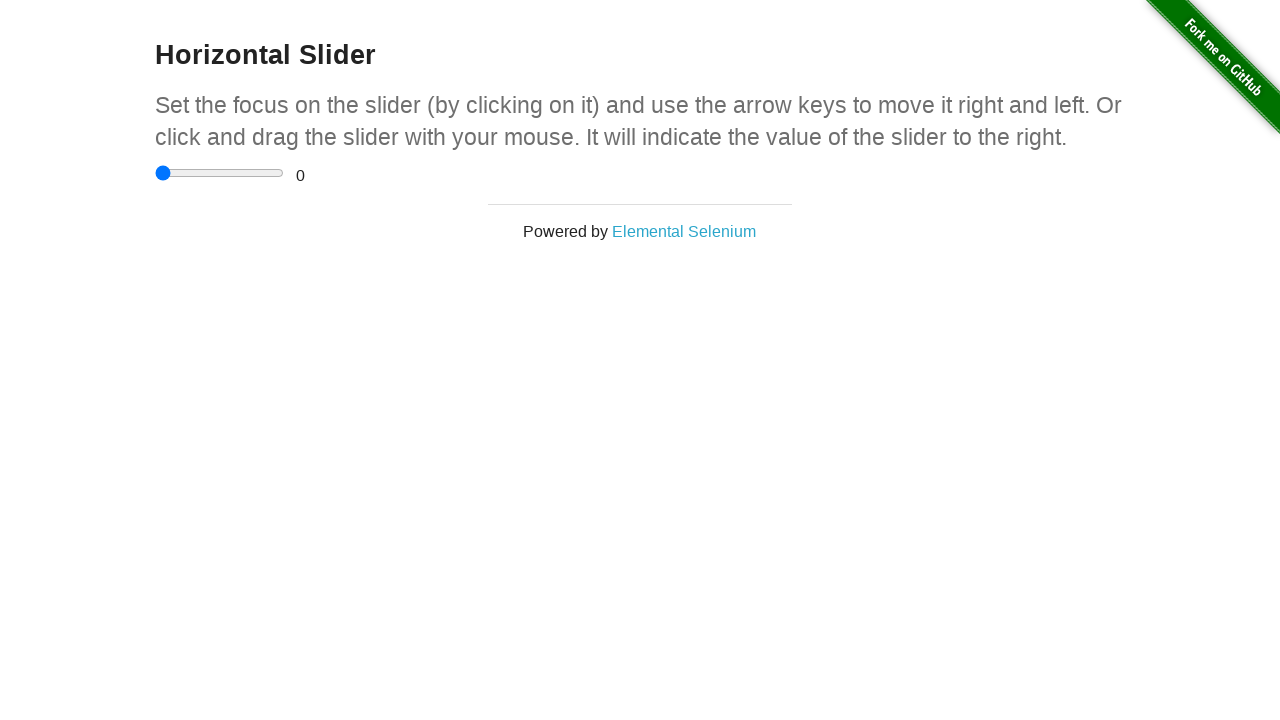

Pressed ArrowRight on slider, current value: 0.5 on input[type='range']
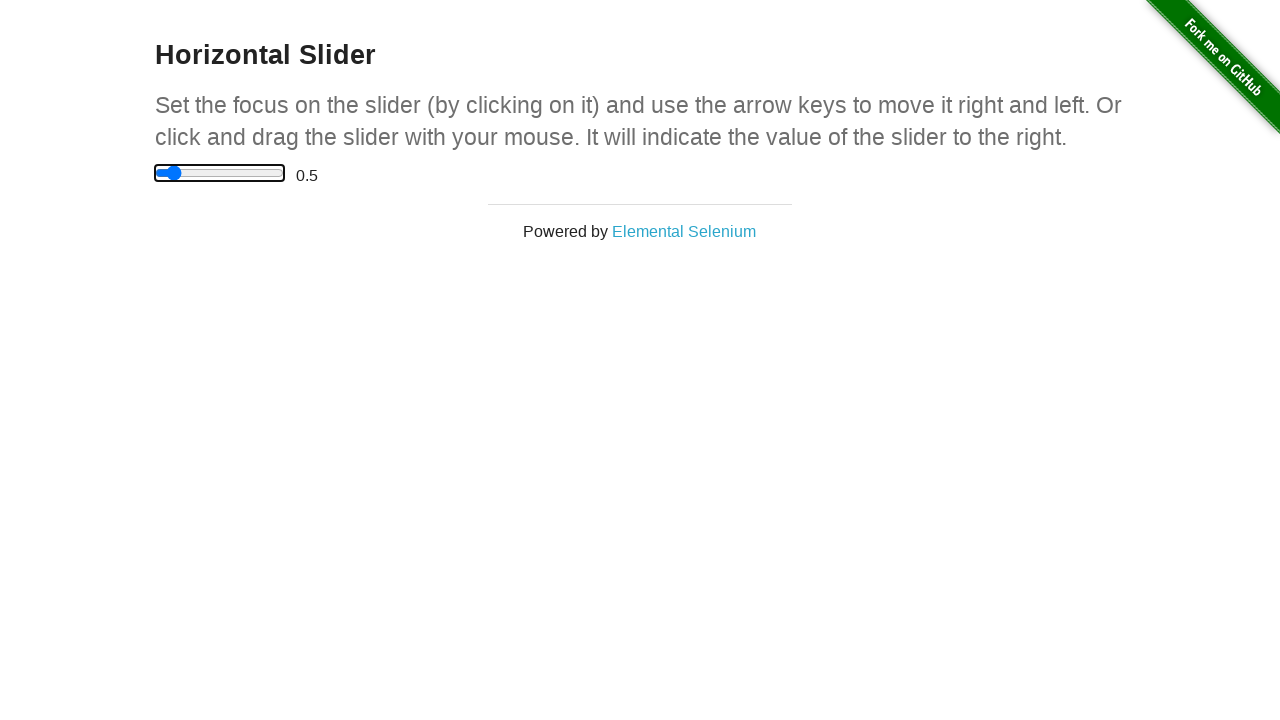

Pressed ArrowRight on slider, current value: 1 on input[type='range']
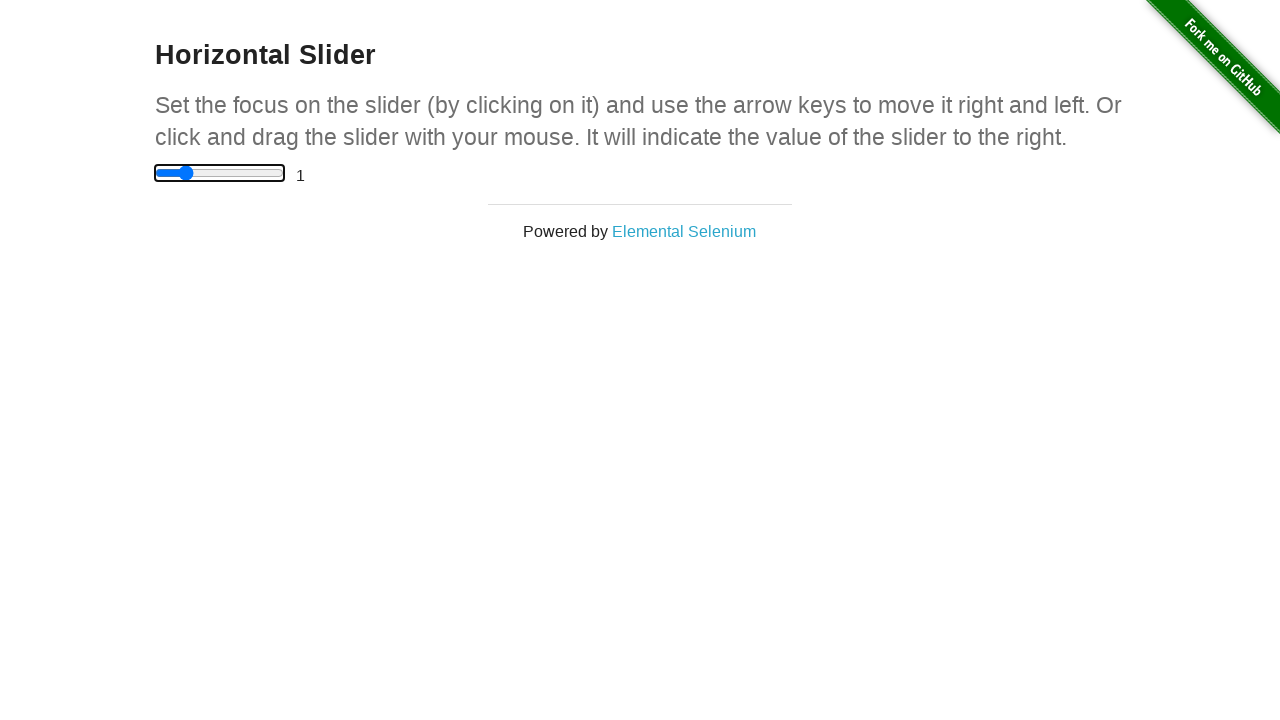

Pressed ArrowRight on slider, current value: 1.5 on input[type='range']
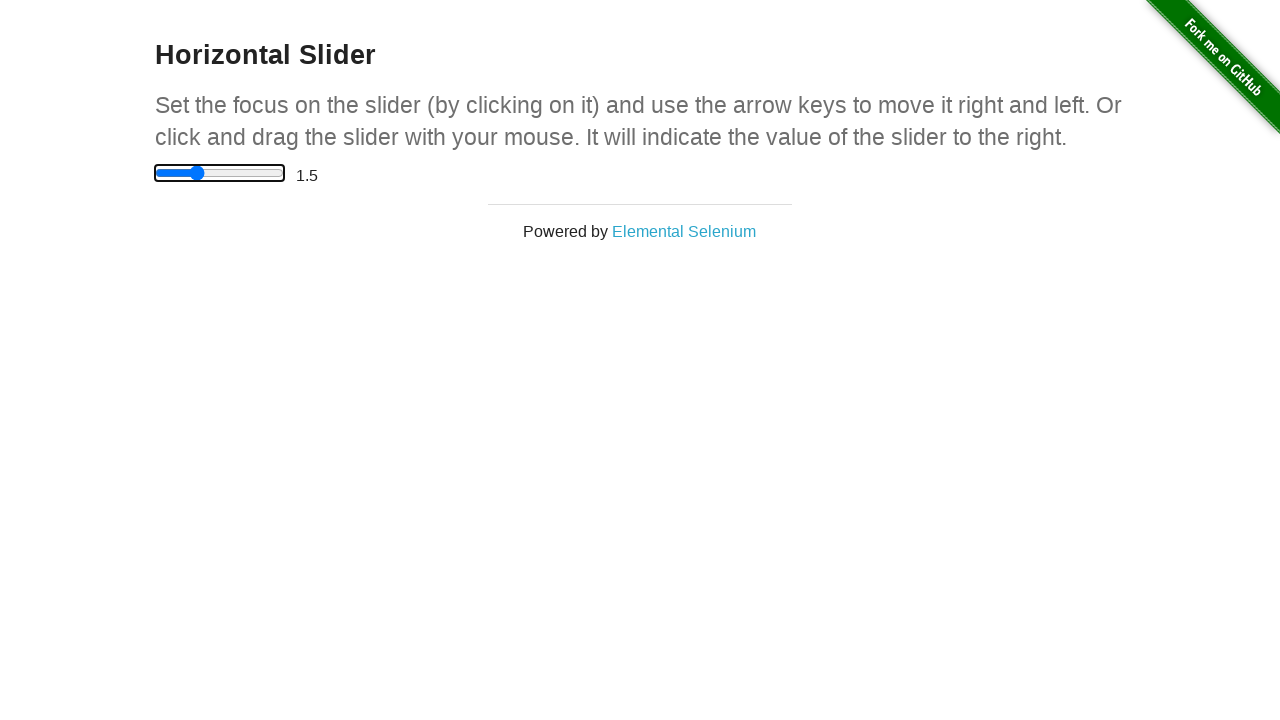

Pressed ArrowRight on slider, current value: 2 on input[type='range']
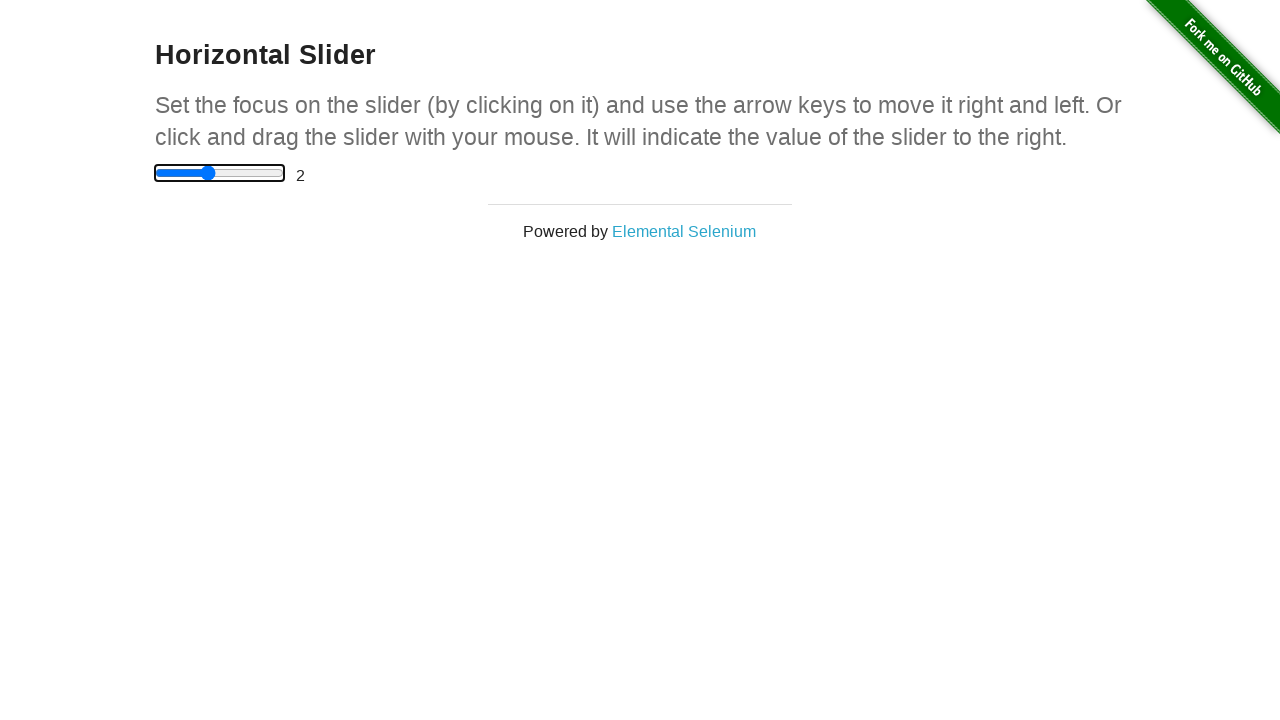

Pressed ArrowRight on slider, current value: 2.5 on input[type='range']
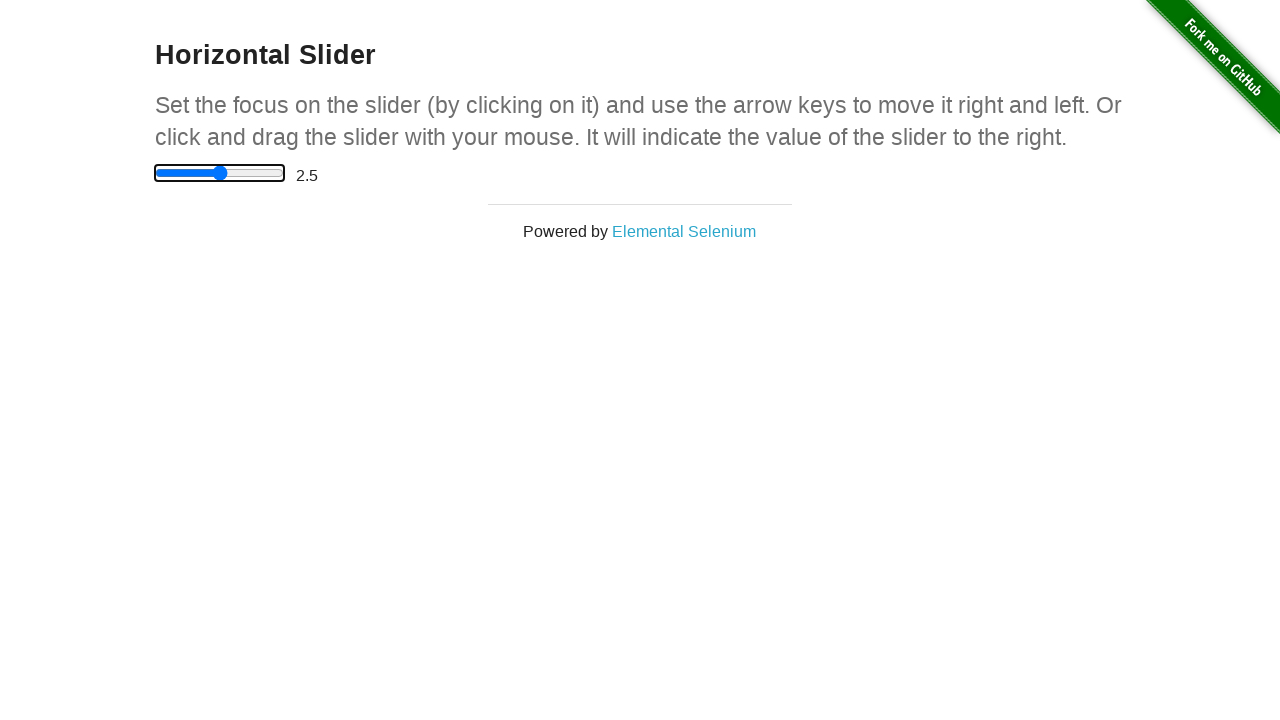

Pressed ArrowRight on slider, current value: 3 on input[type='range']
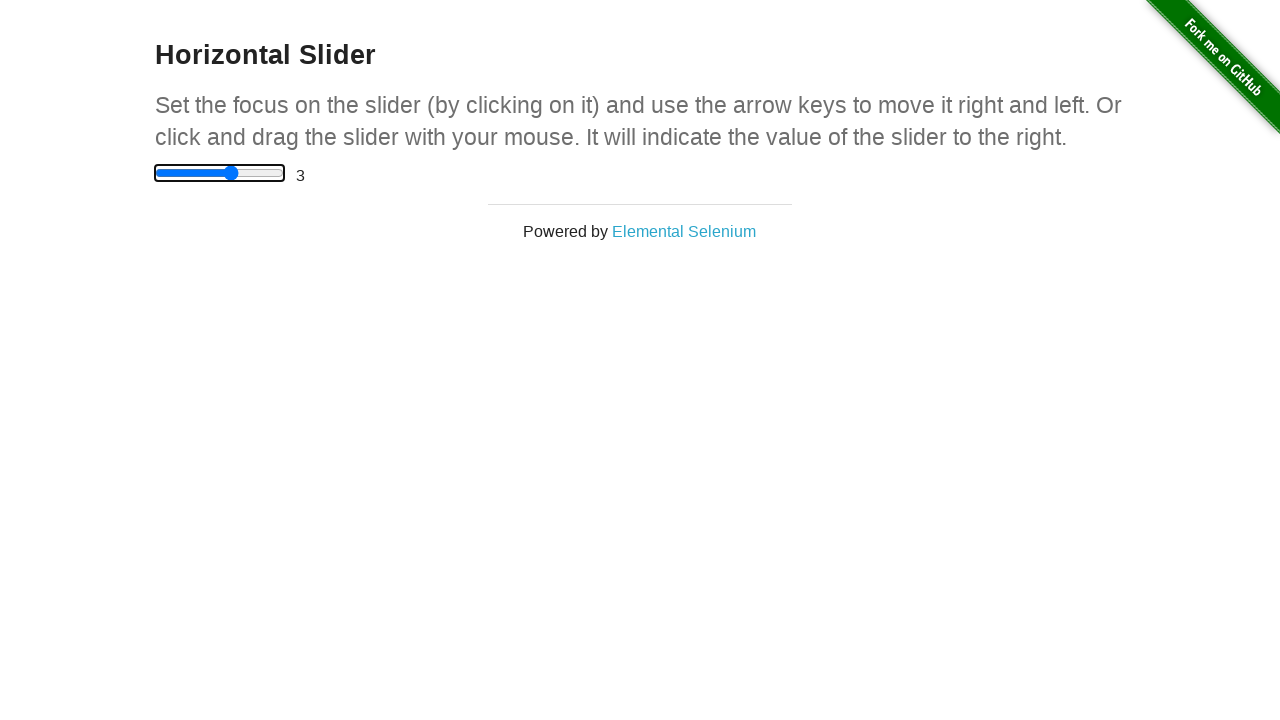

Pressed ArrowRight on slider, current value: 3.5 on input[type='range']
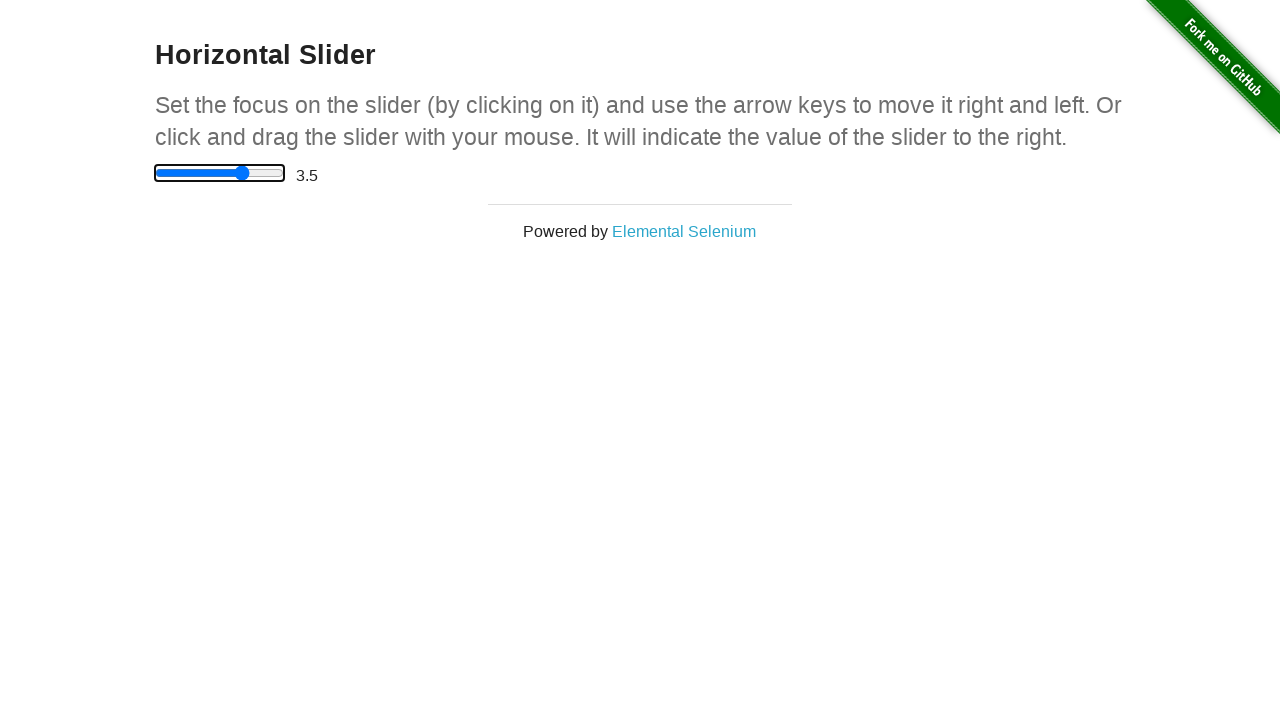

Pressed ArrowRight on slider, current value: 4 on input[type='range']
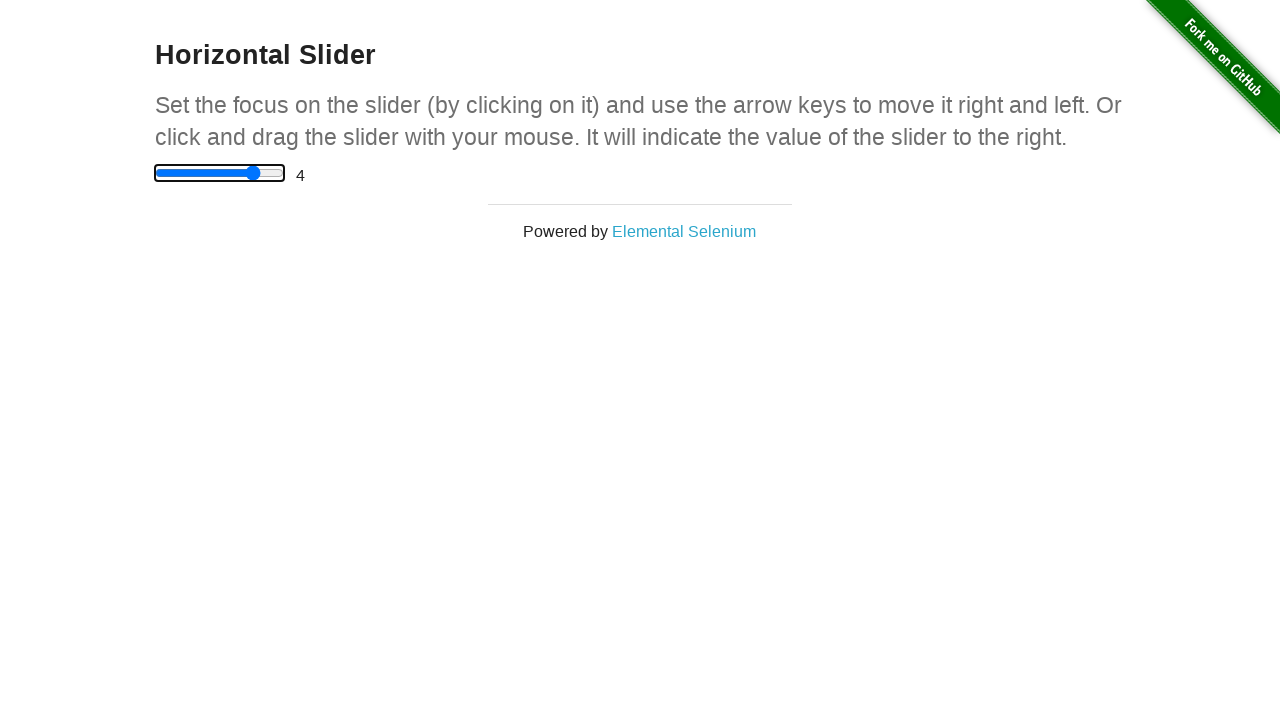

Pressed ArrowRight on slider, current value: 4.5 on input[type='range']
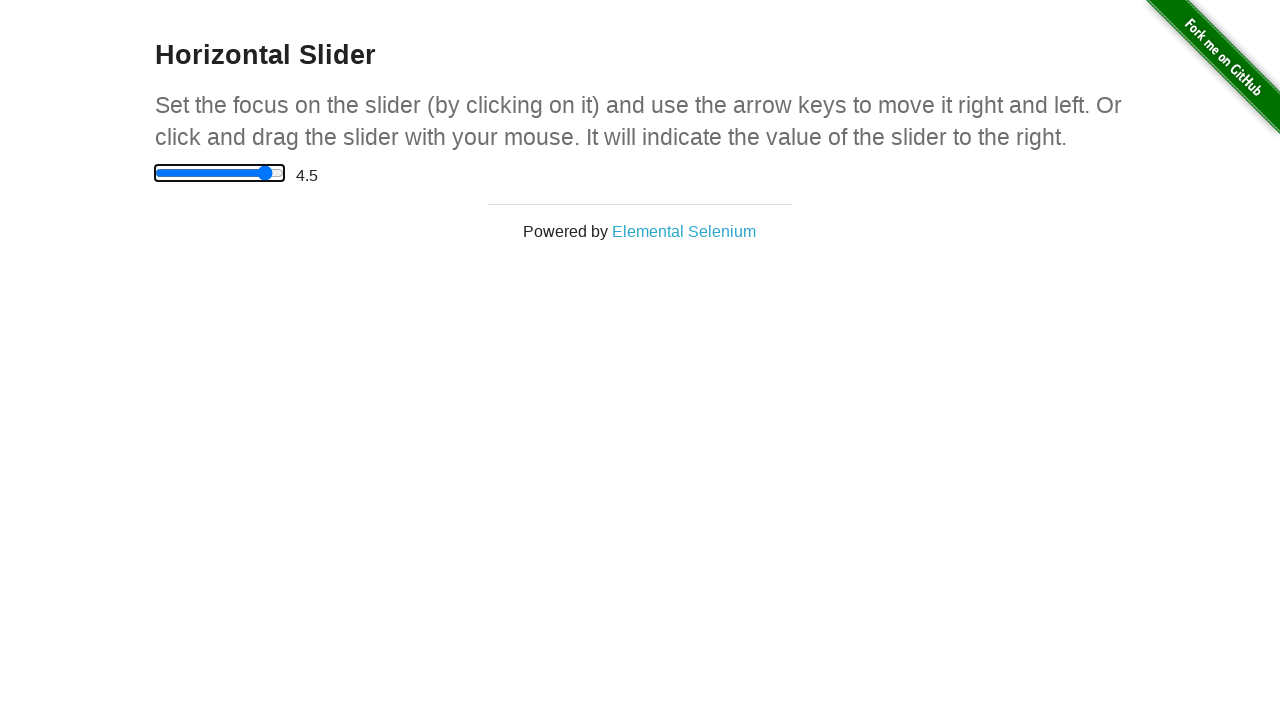

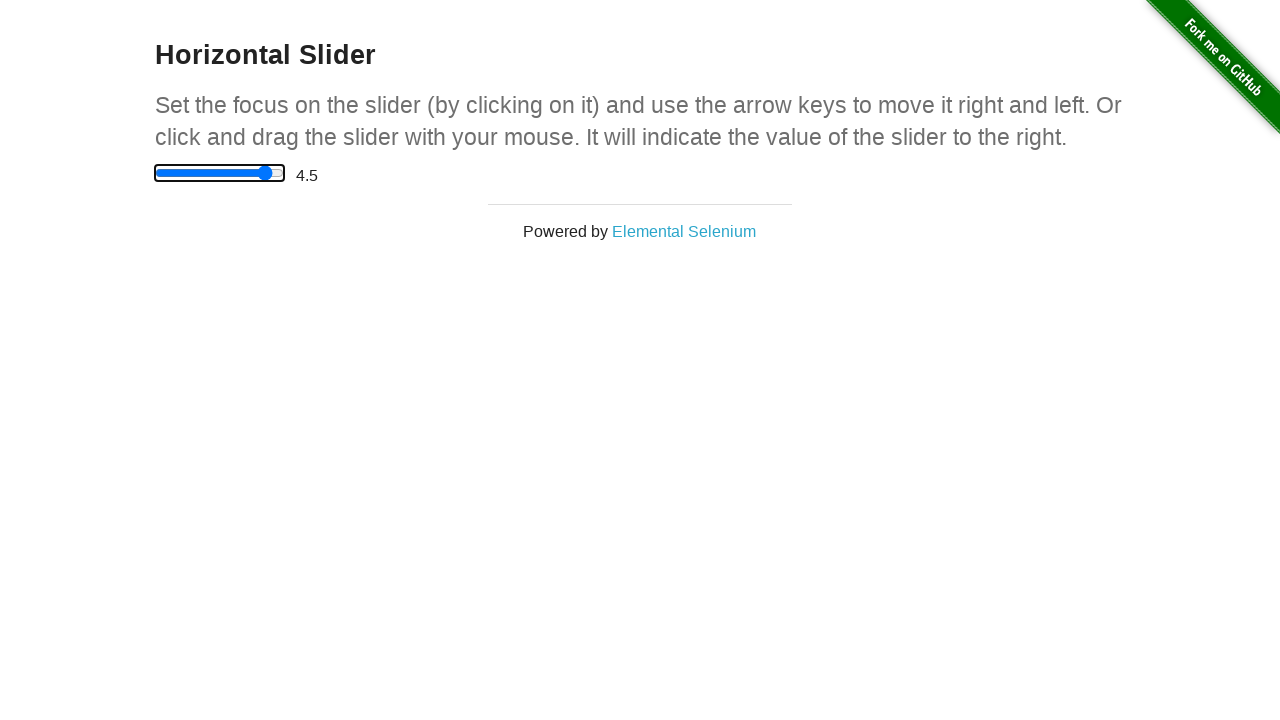